Navigates to the Genshin Impact news page and verifies that news content elements are present on the page

Starting URL: https://genshin.hoyoverse.com/ja/news/

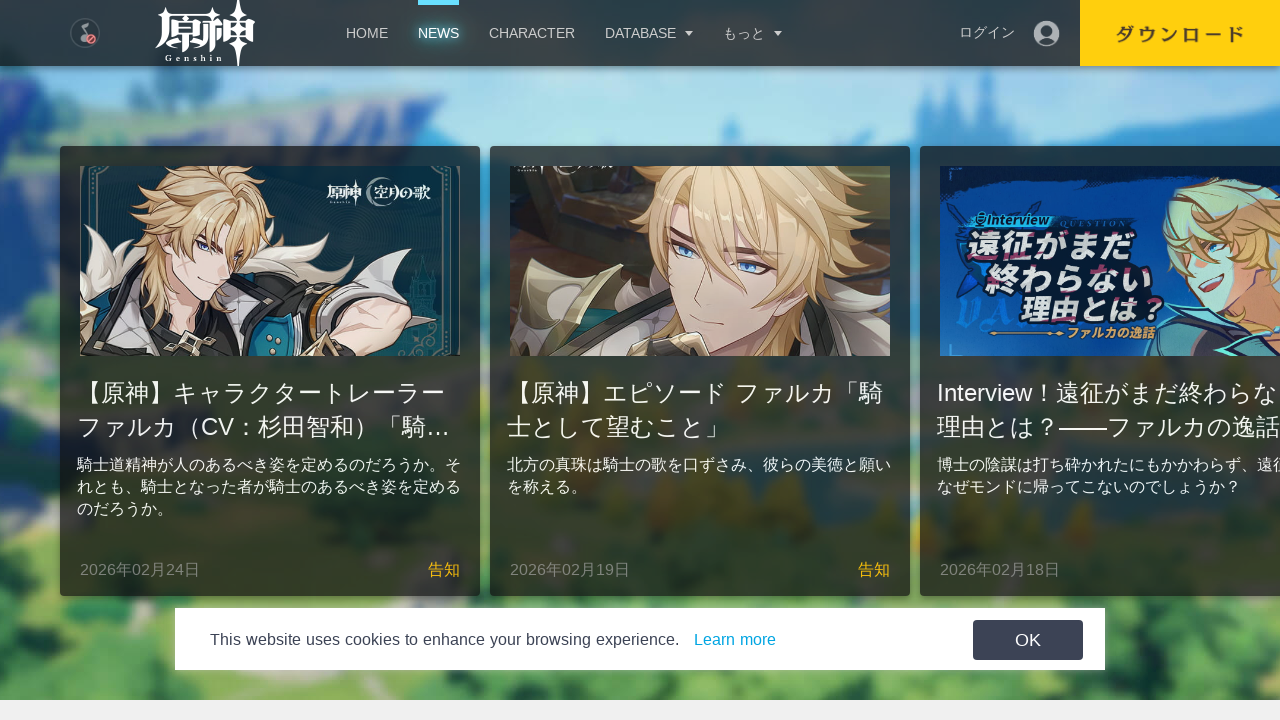

Navigated to Genshin Impact news page (Japanese)
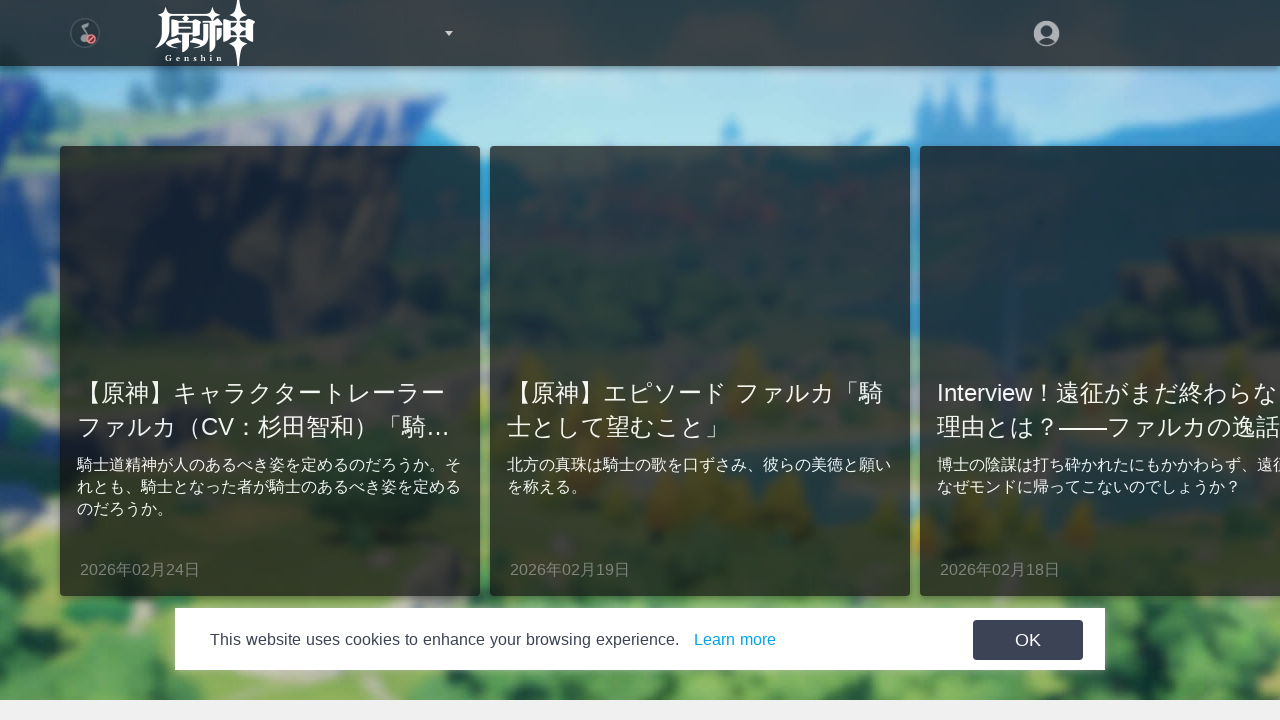

News content elements loaded on page
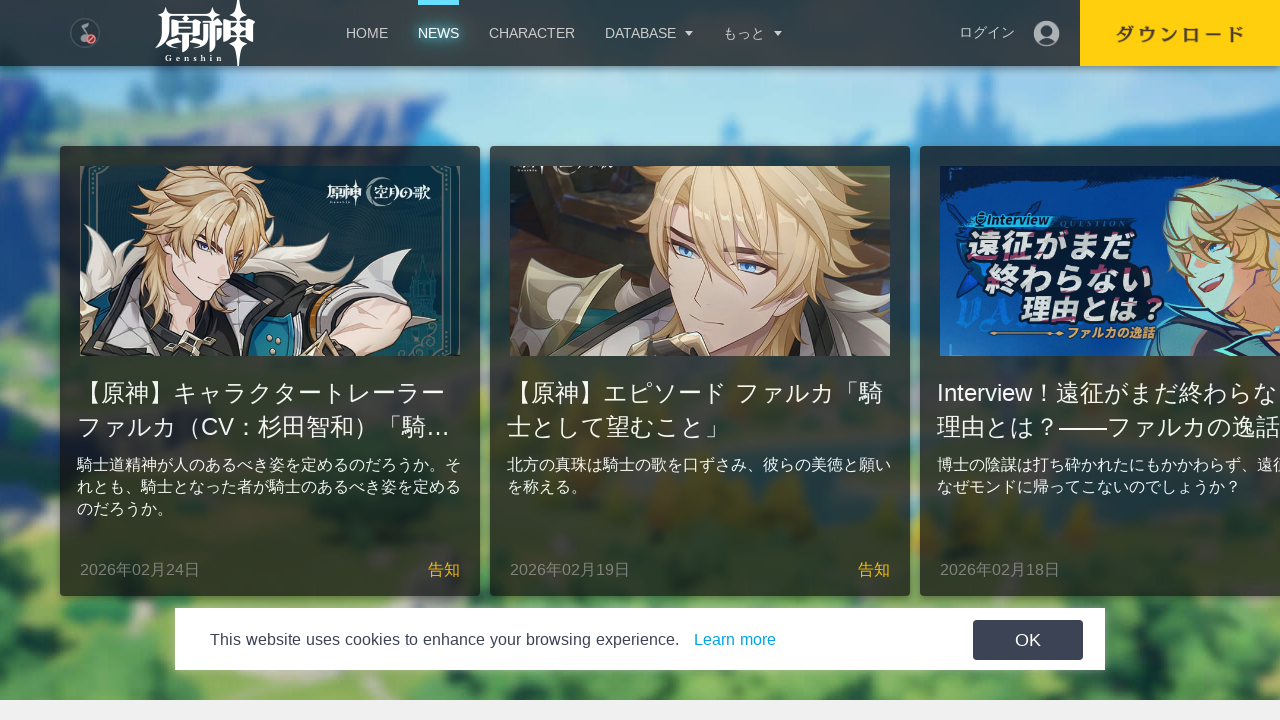

Verified that news content elements are present
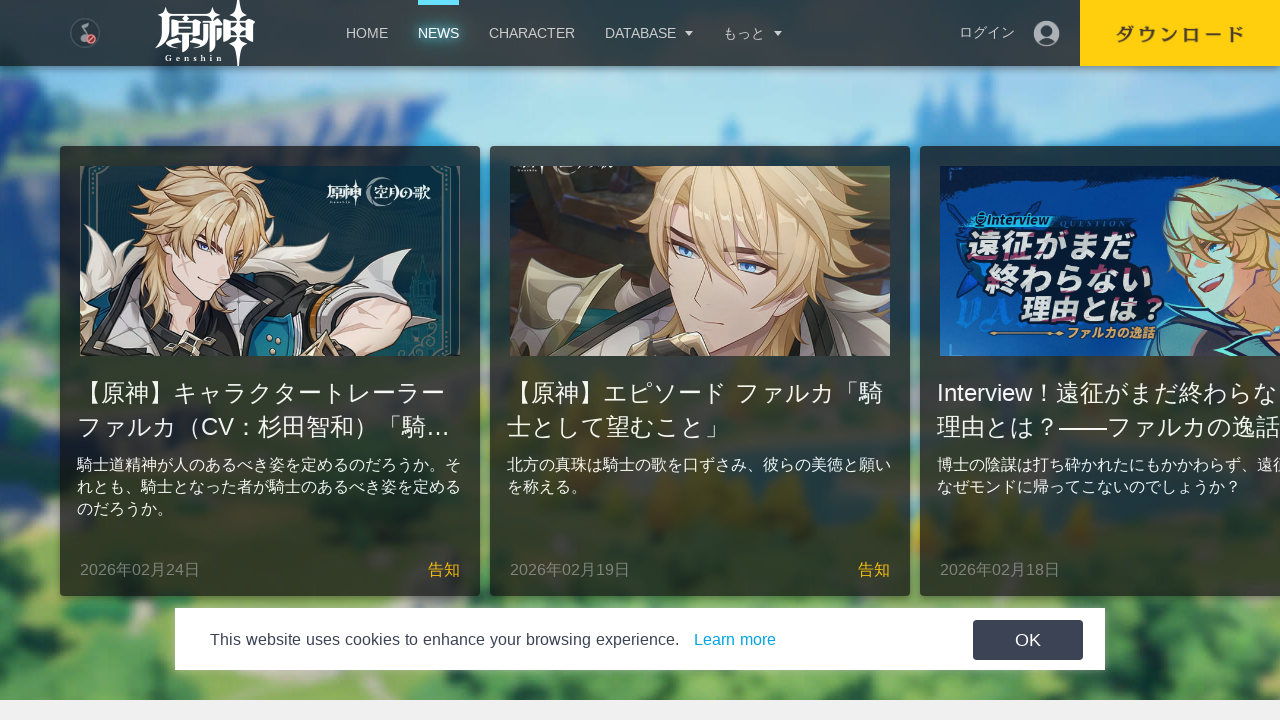

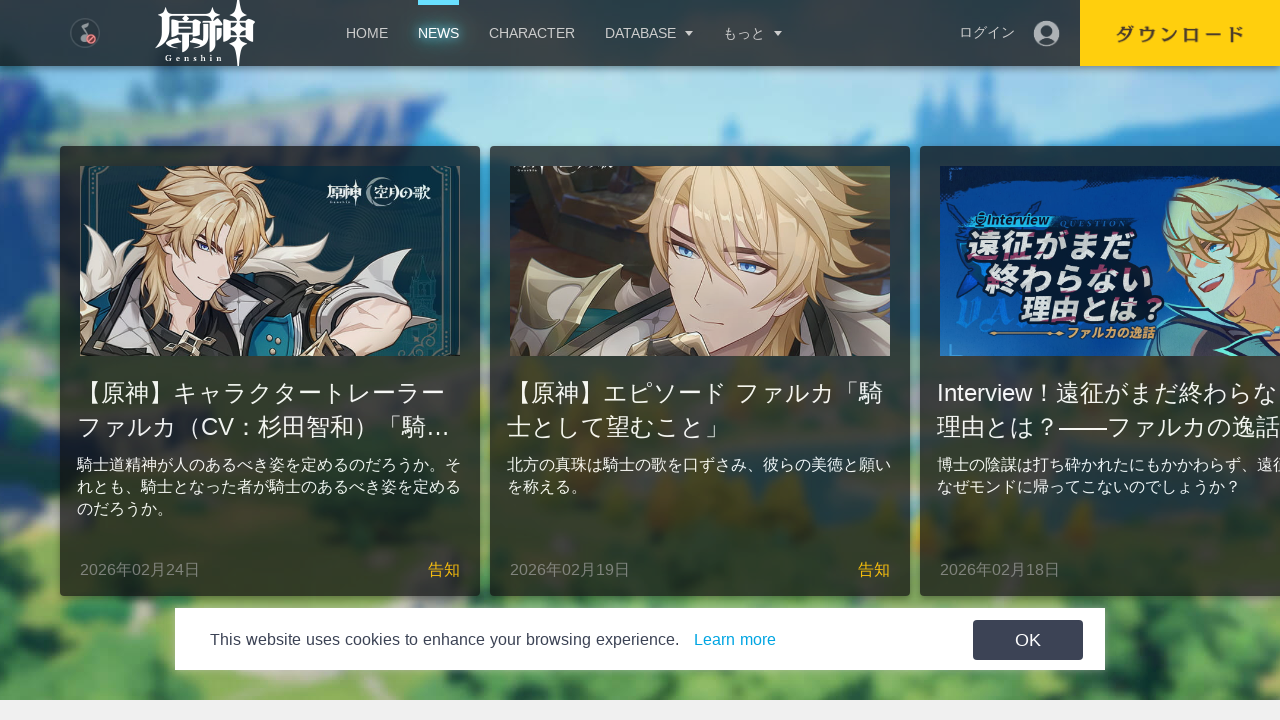